Tests a wait scenario where a button becomes clickable after a delay, clicks it, and verifies a success message appears

Starting URL: http://suninjuly.github.io/wait2.html

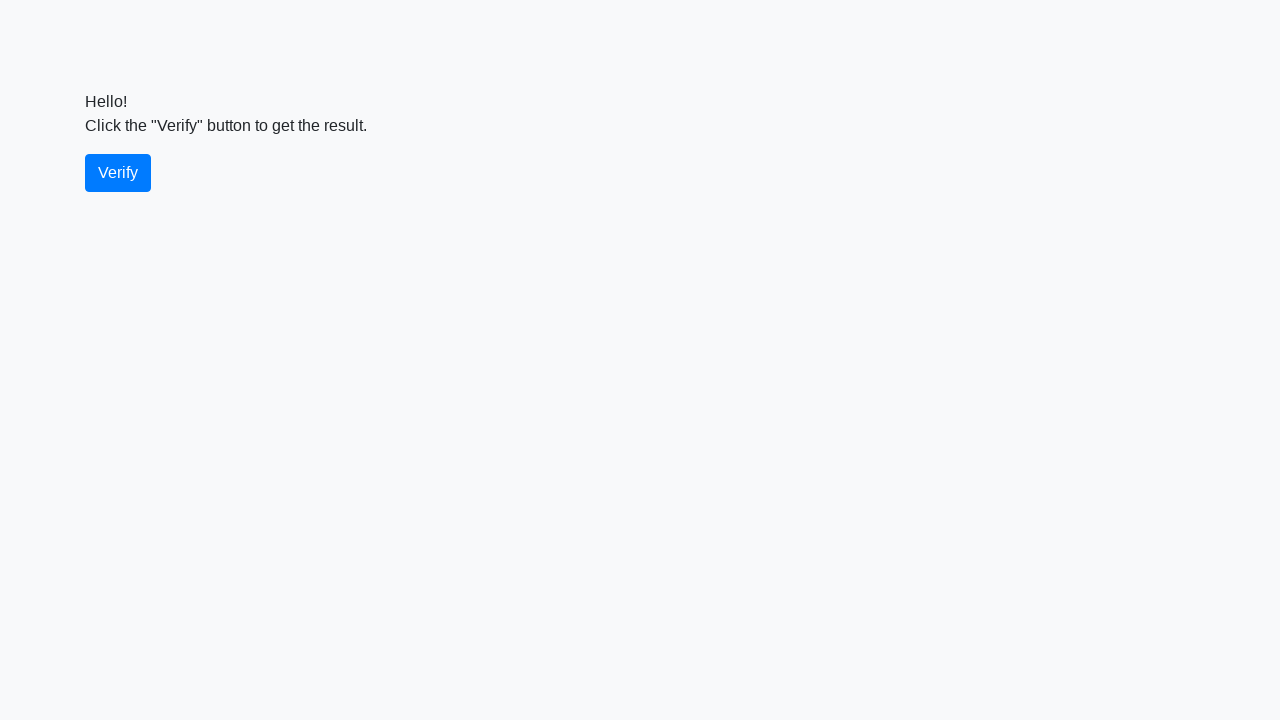

Verify button became visible after delay
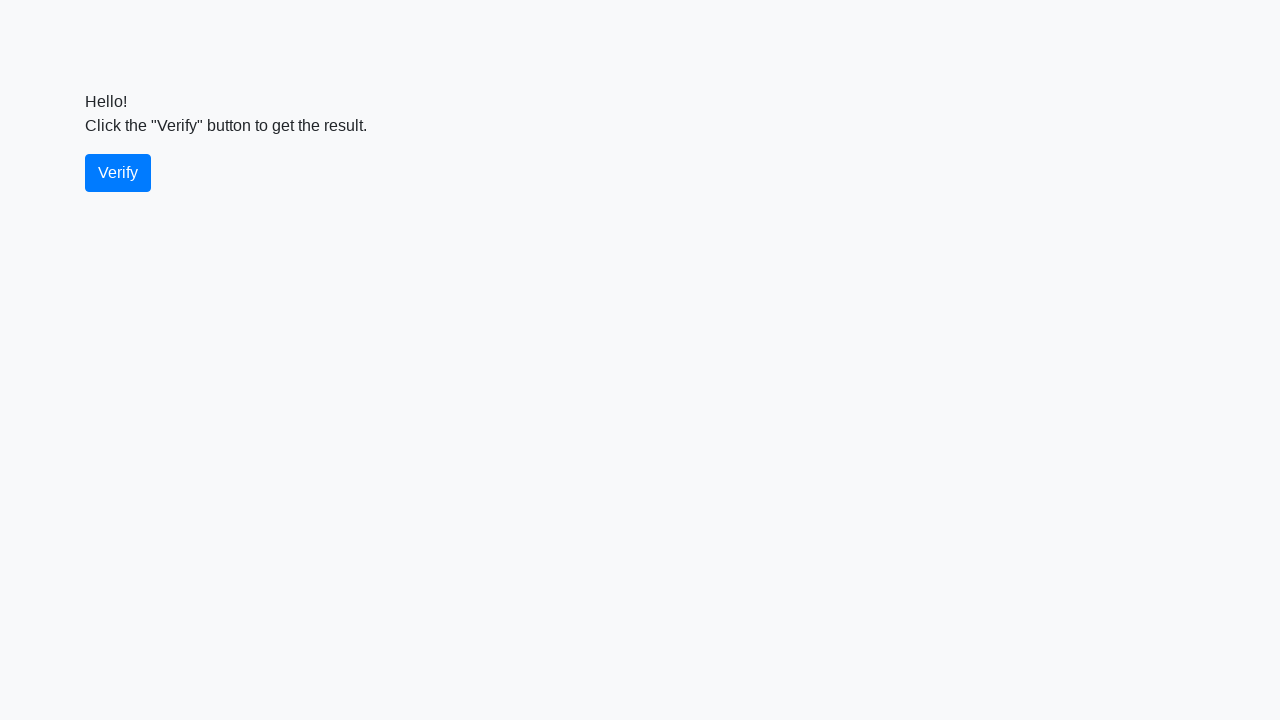

Clicked the verify button at (118, 173) on #verify
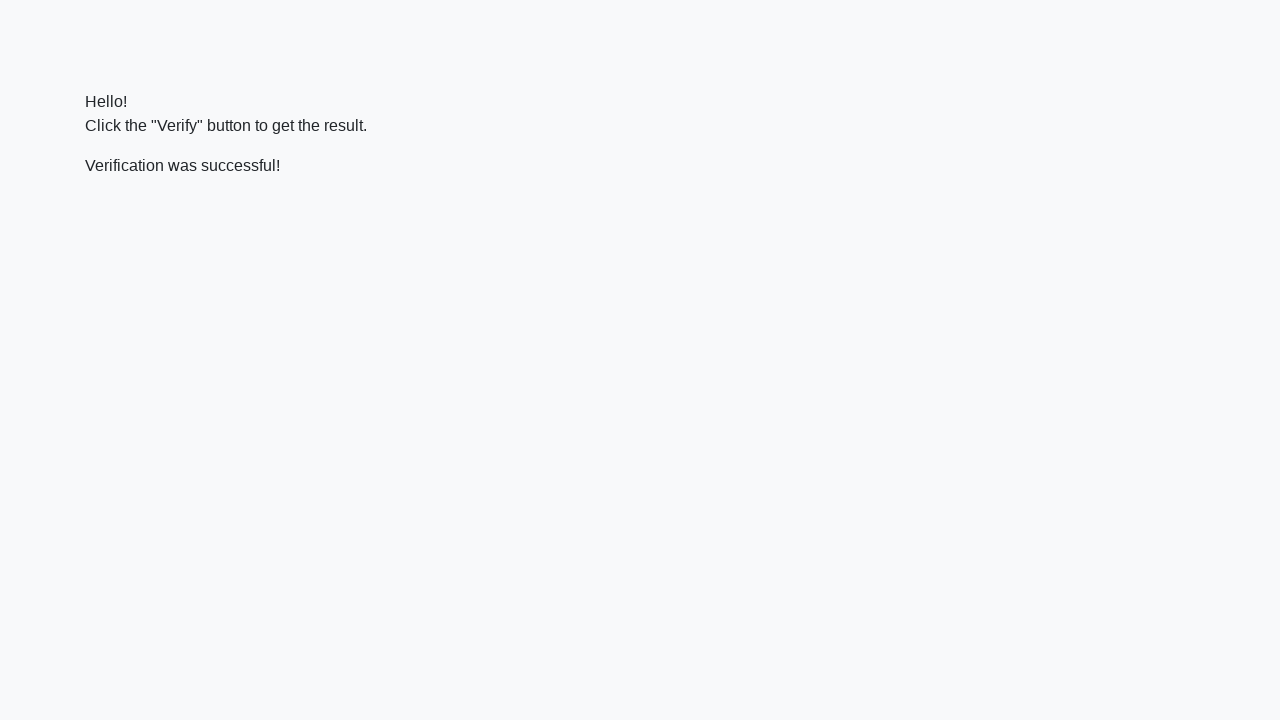

Success message appeared on page
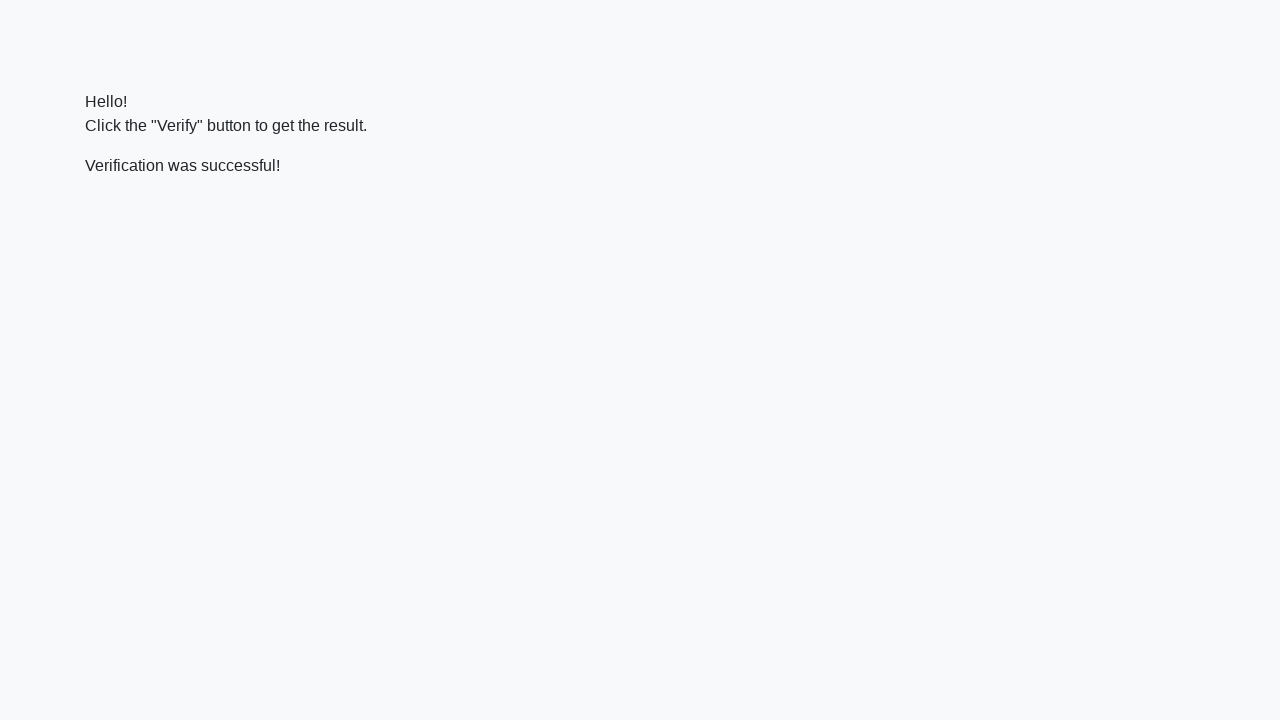

Verified success message contains 'successful'
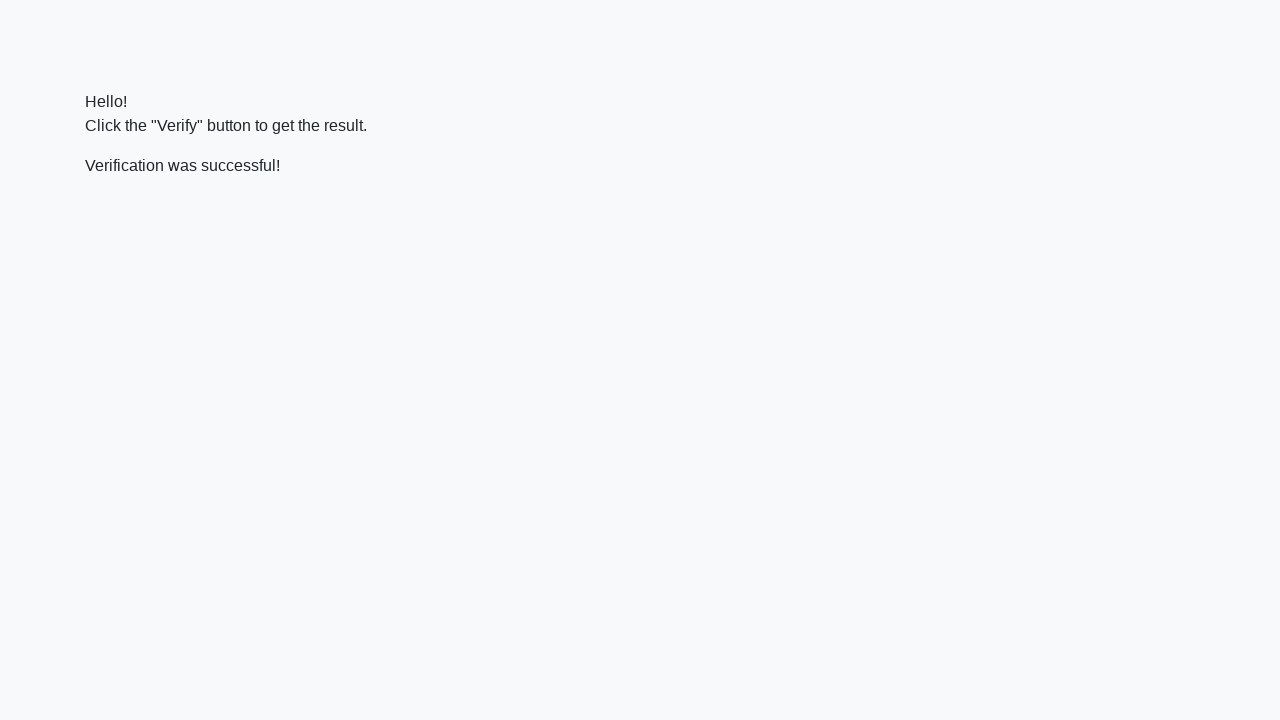

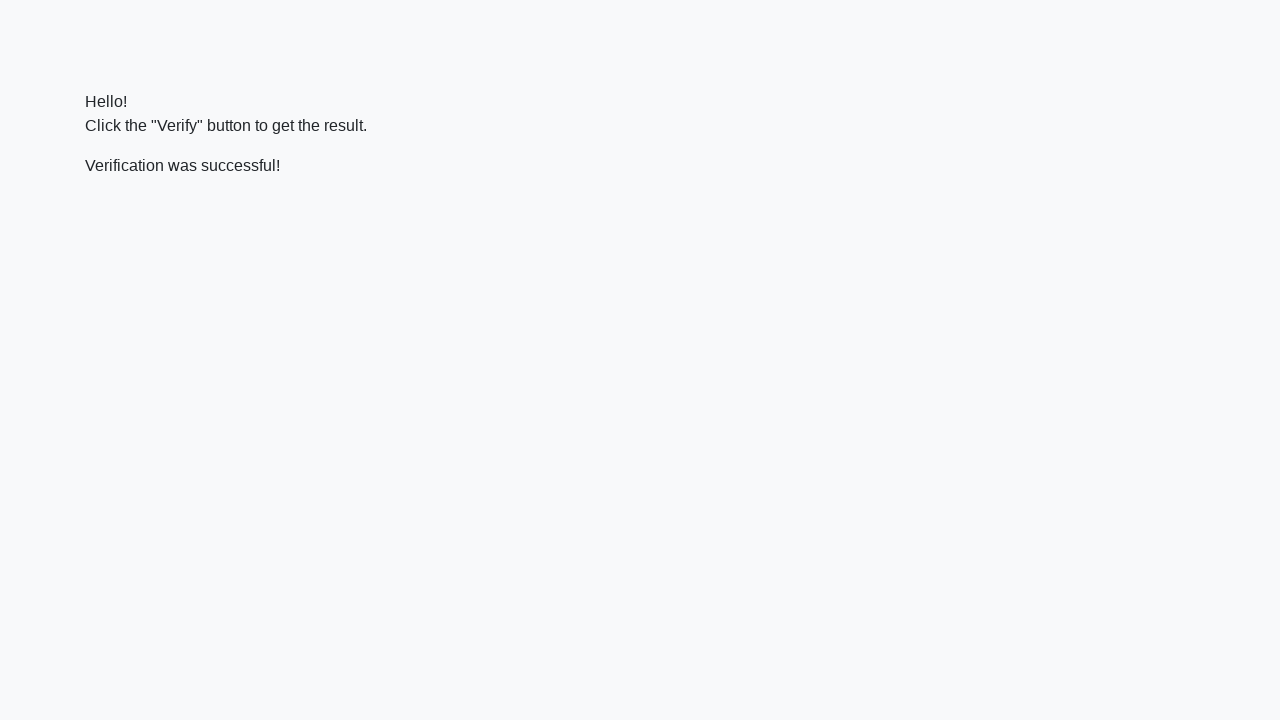